Tests that todo data persists after page reload.

Starting URL: https://demo.playwright.dev/todomvc

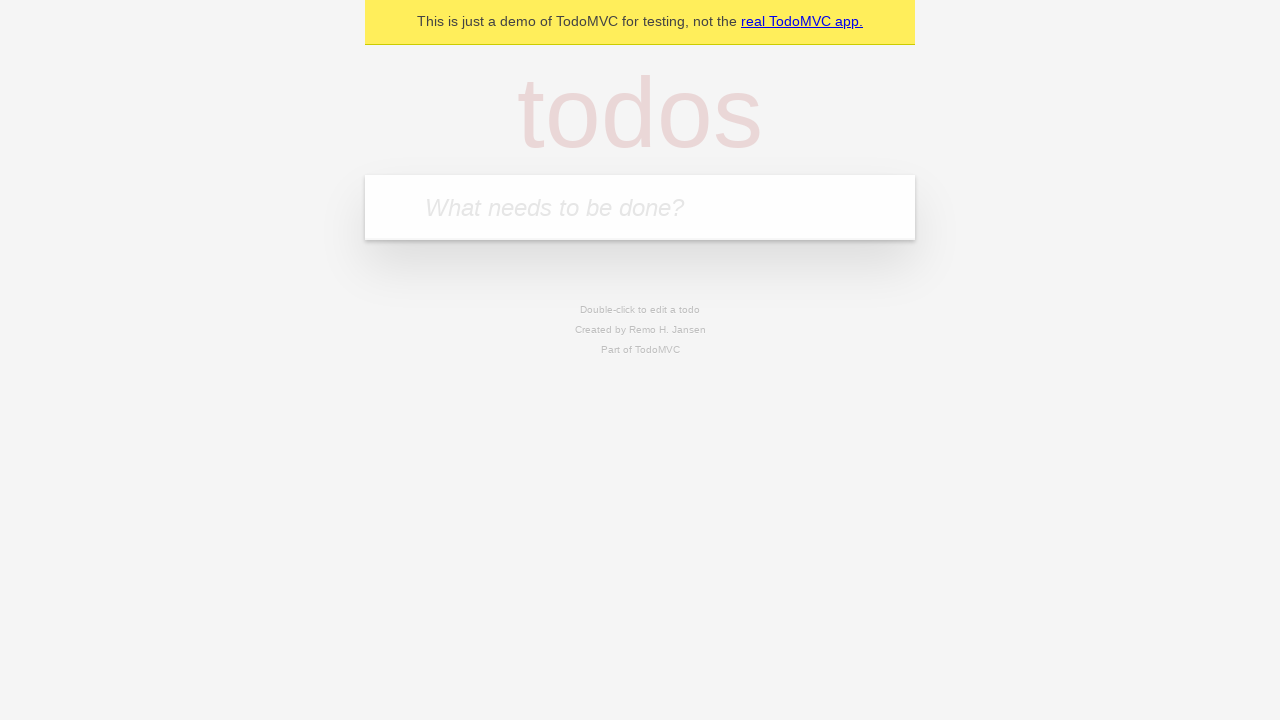

Filled todo input with 'buy some cheese' on internal:attr=[placeholder="What needs to be done?"i]
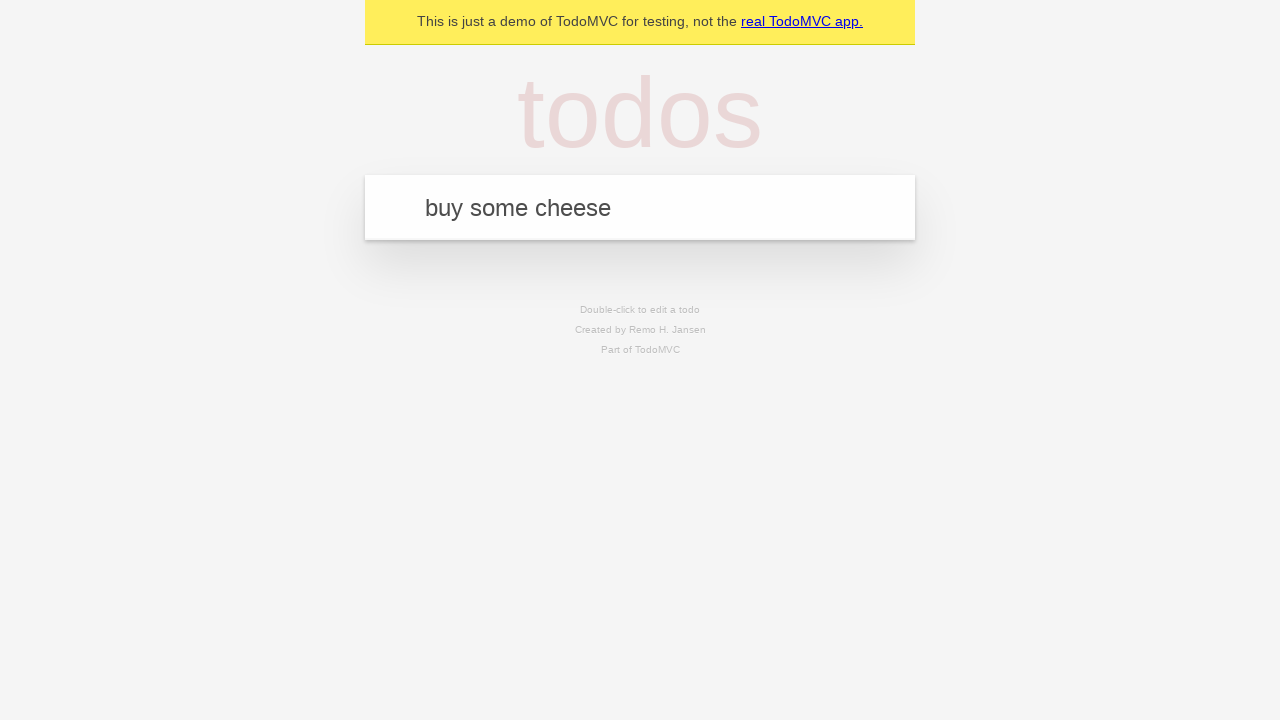

Pressed Enter to add first todo item on internal:attr=[placeholder="What needs to be done?"i]
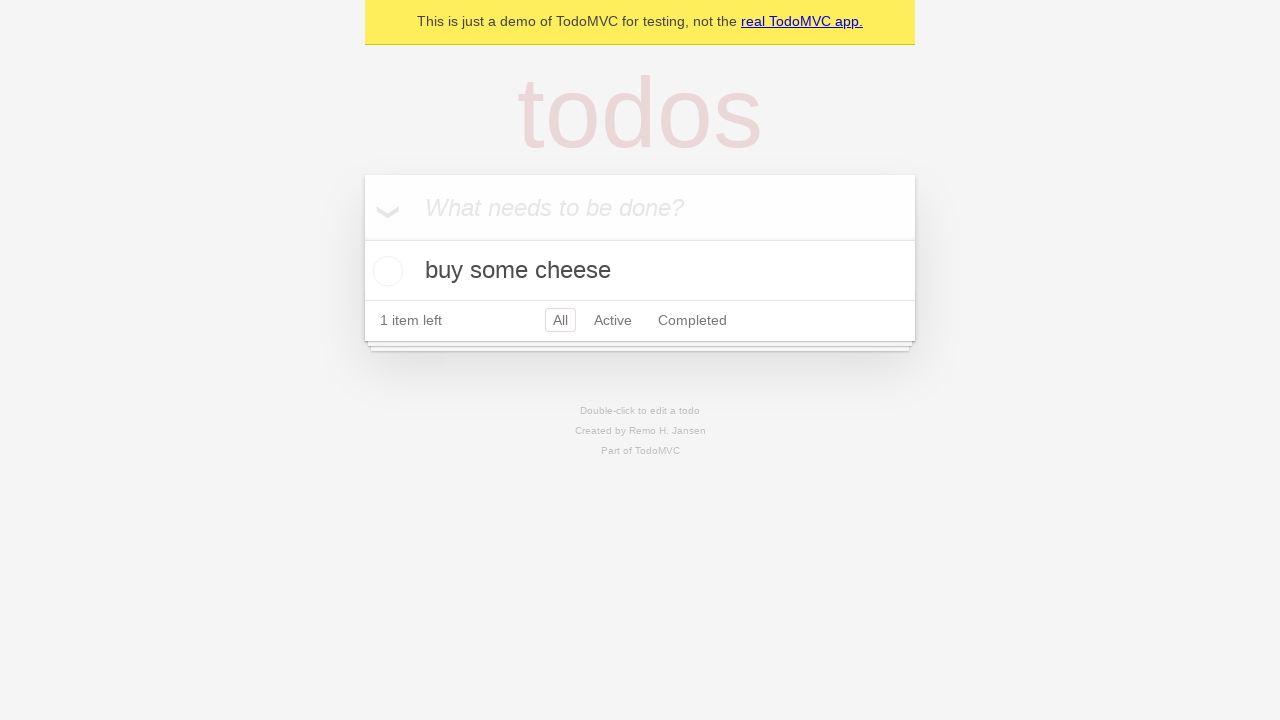

Filled todo input with 'feed the cat' on internal:attr=[placeholder="What needs to be done?"i]
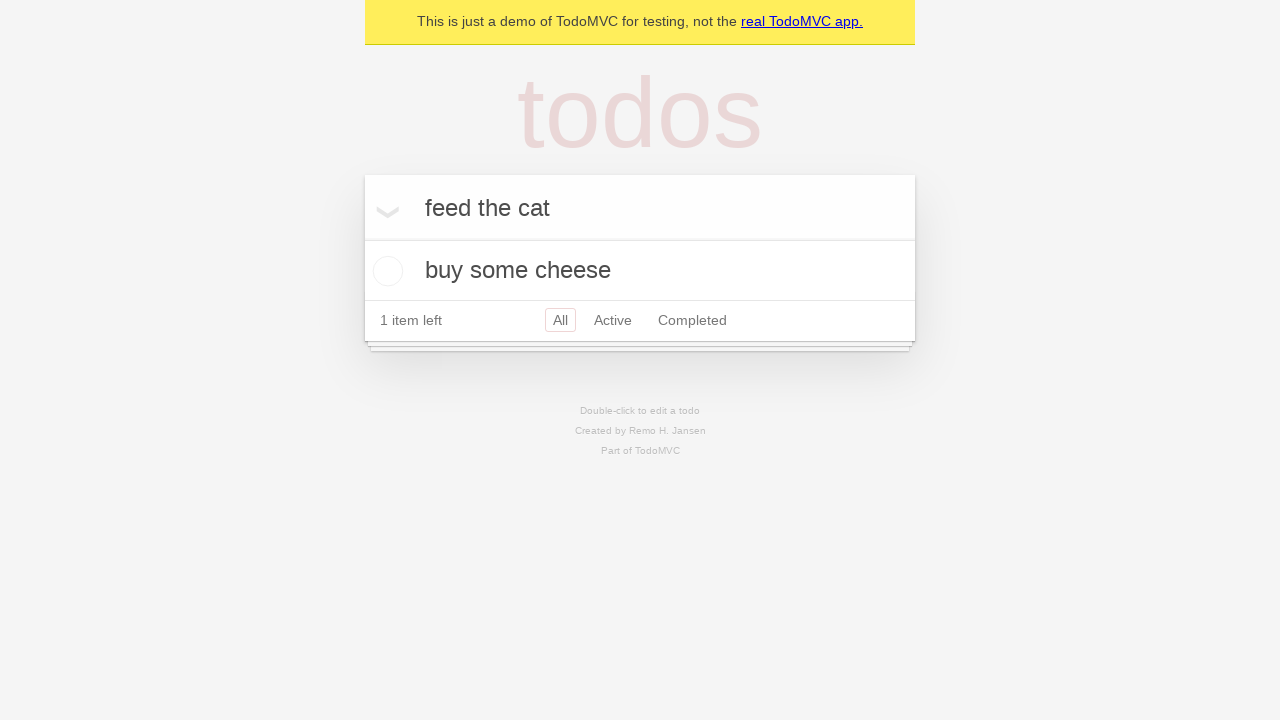

Pressed Enter to add second todo item on internal:attr=[placeholder="What needs to be done?"i]
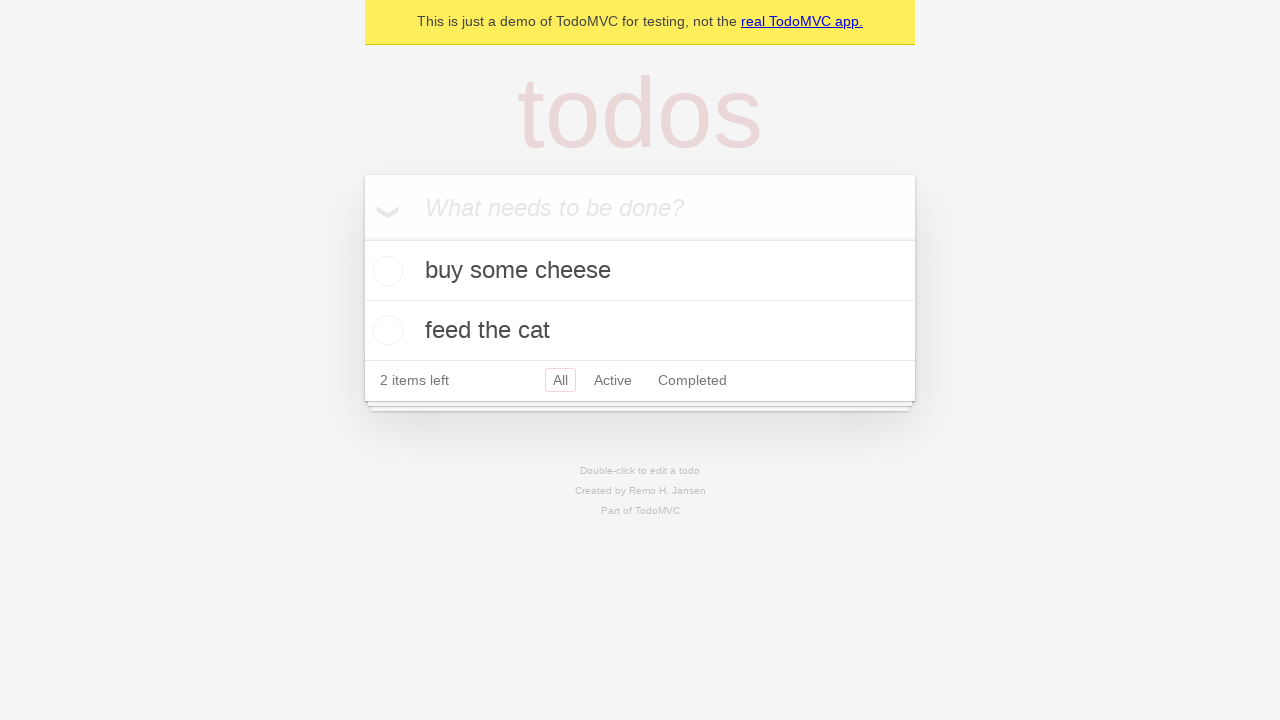

Checked first todo item checkbox at (385, 271) on internal:testid=[data-testid="todo-item"s] >> nth=0 >> internal:role=checkbox
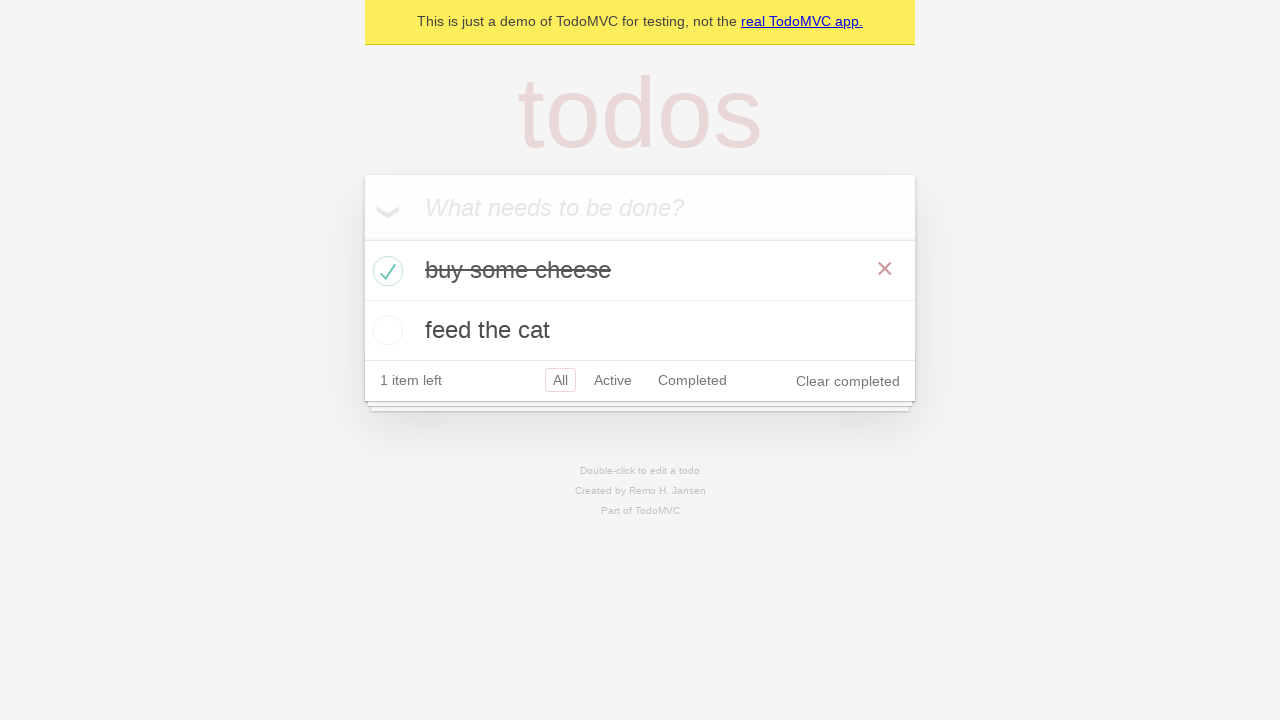

Reloaded the page to test data persistence
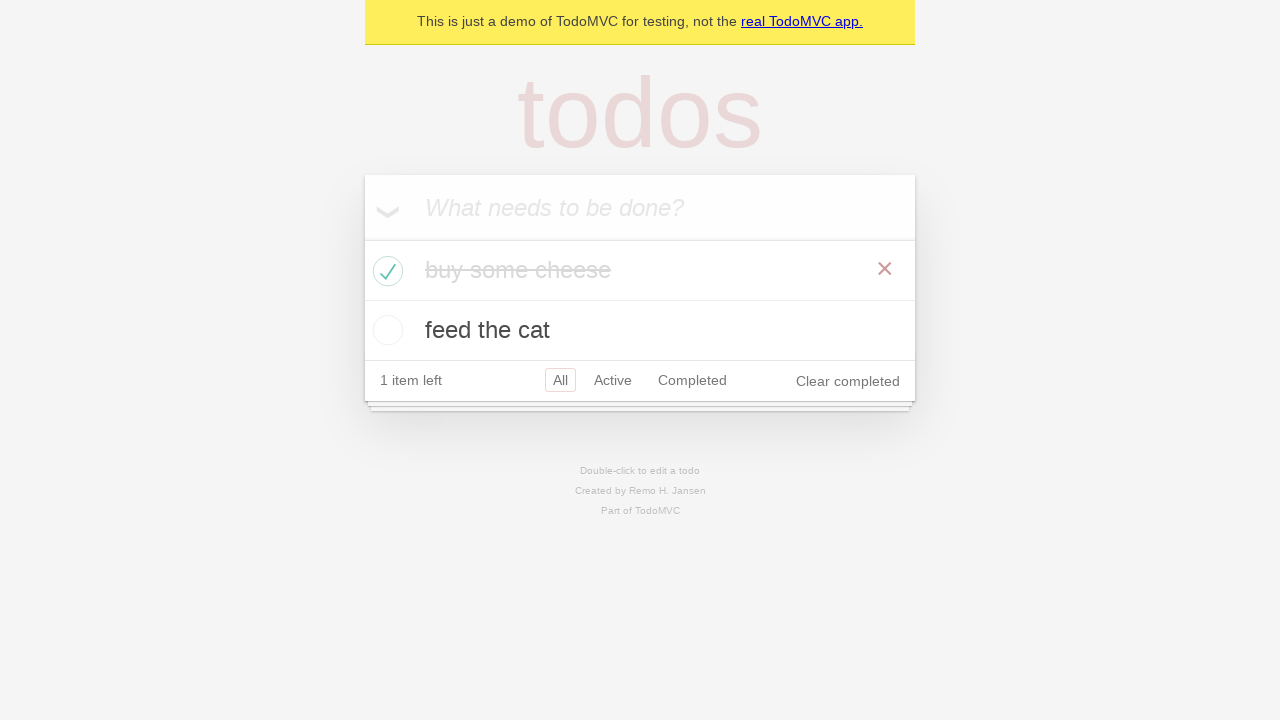

Waited for todo items to load after page reload
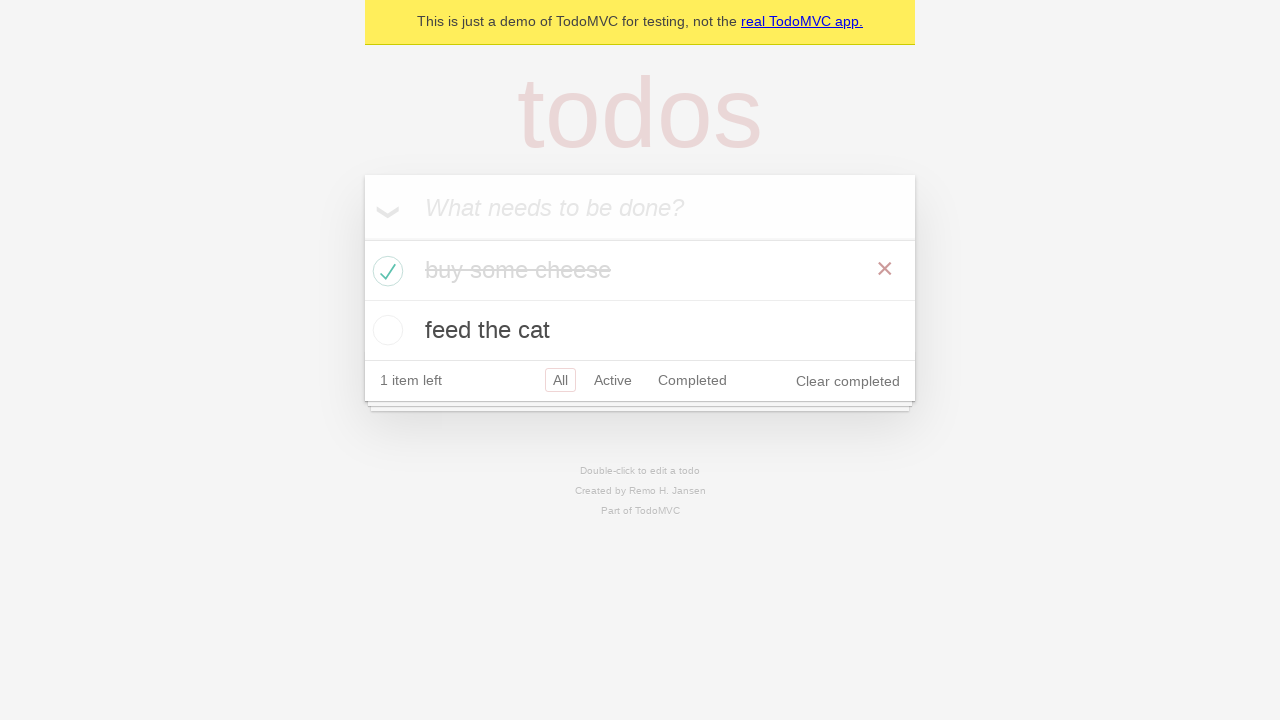

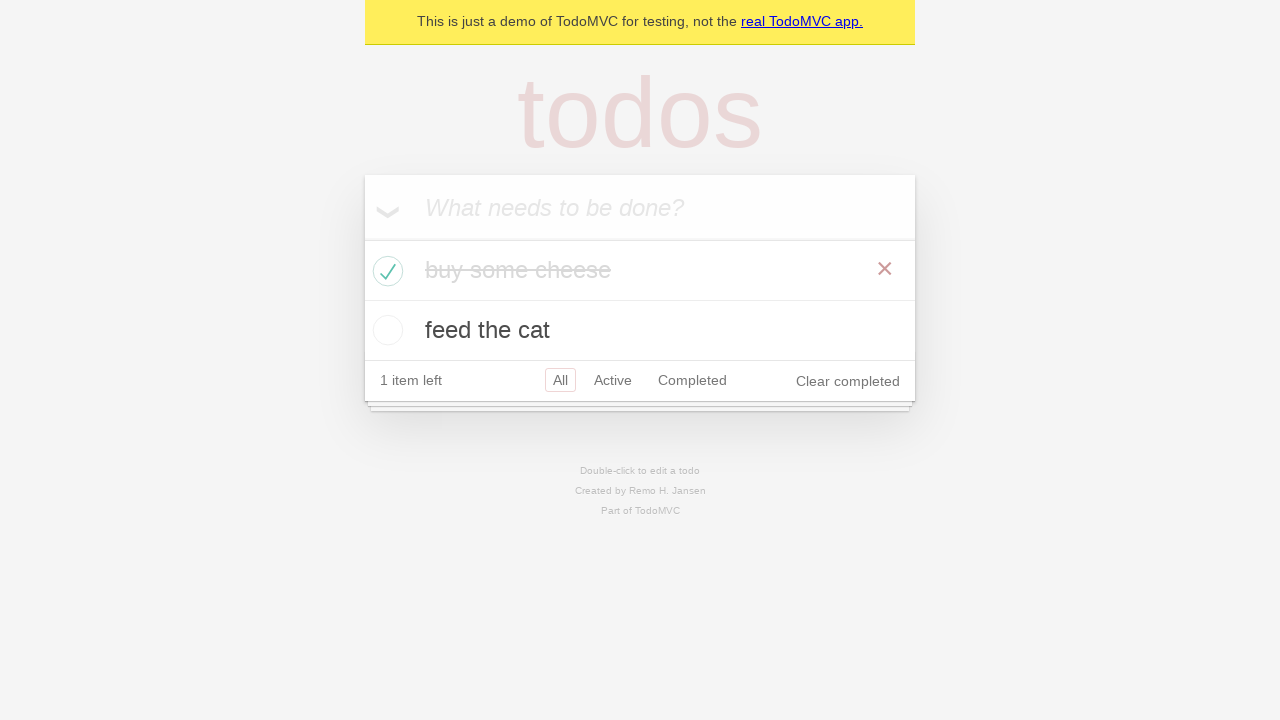